Tests dynamic loading functionality by clicking a start button and waiting for a hidden element to become visible after loading completes.

Starting URL: https://the-internet.herokuapp.com/dynamic_loading/1

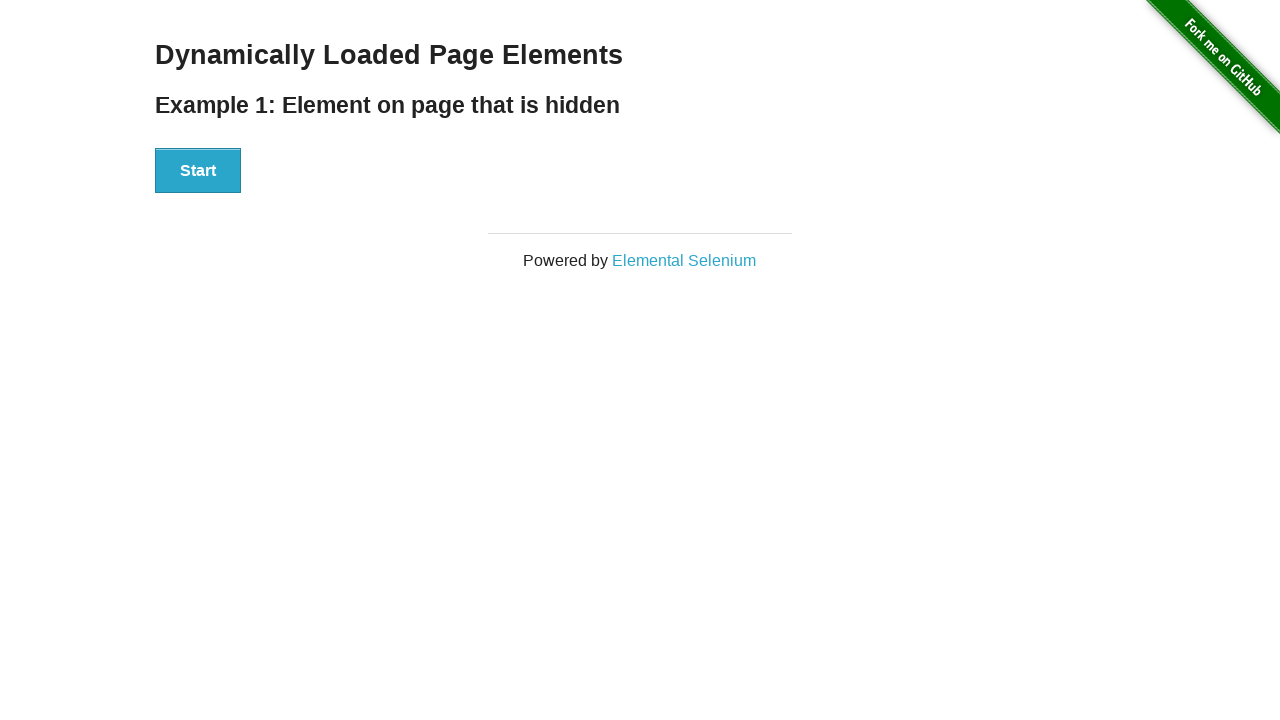

Clicked start button to trigger dynamic loading at (198, 171) on #start button
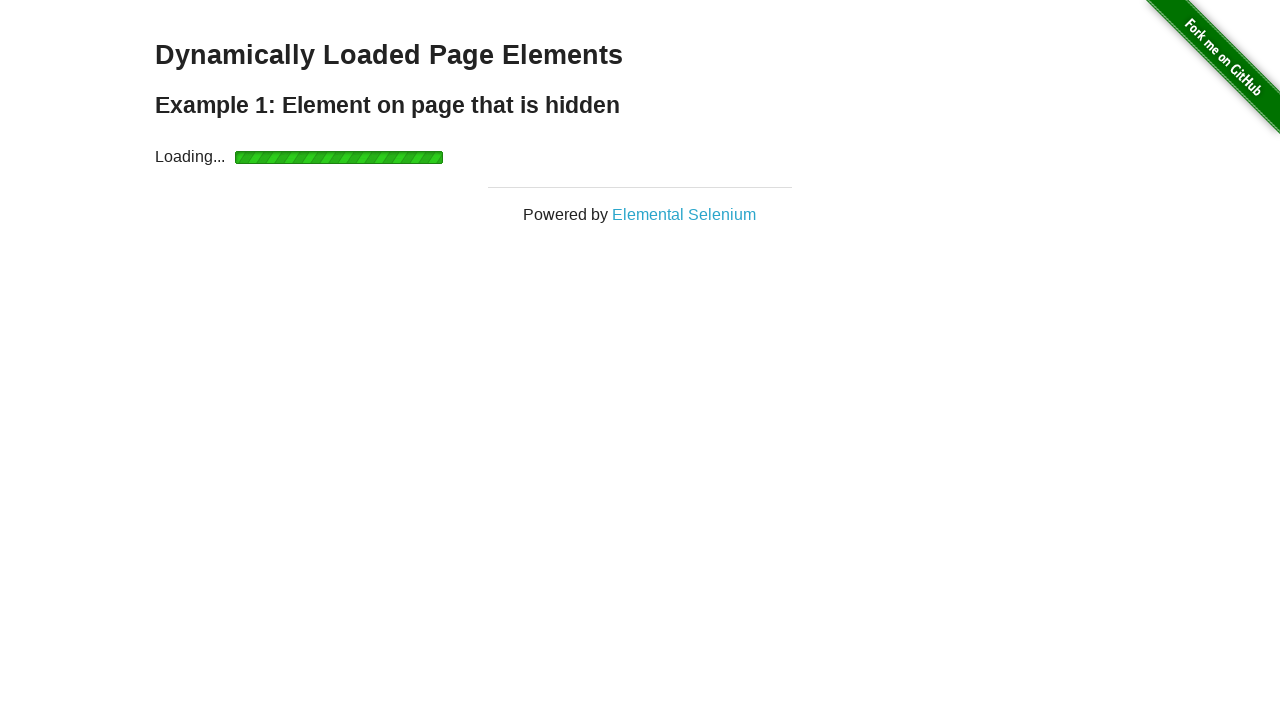

Waited for dynamically loaded element to become visible
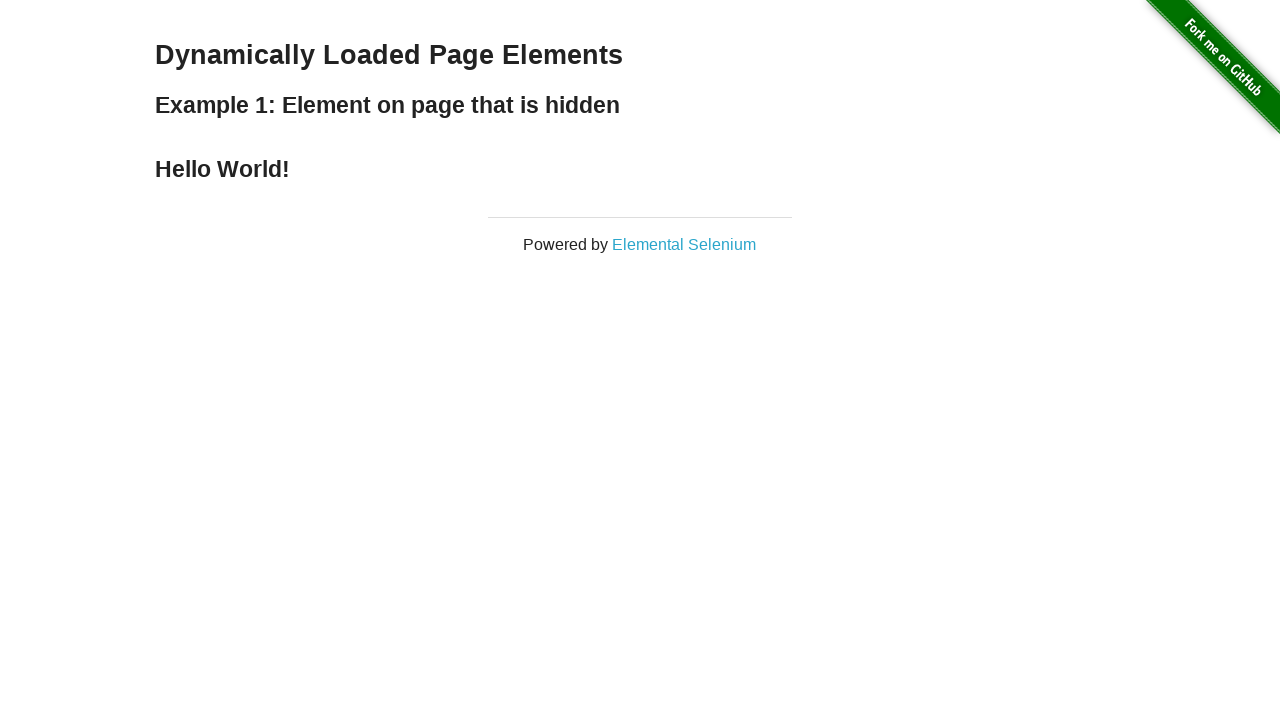

Located the finish element (h4 tag)
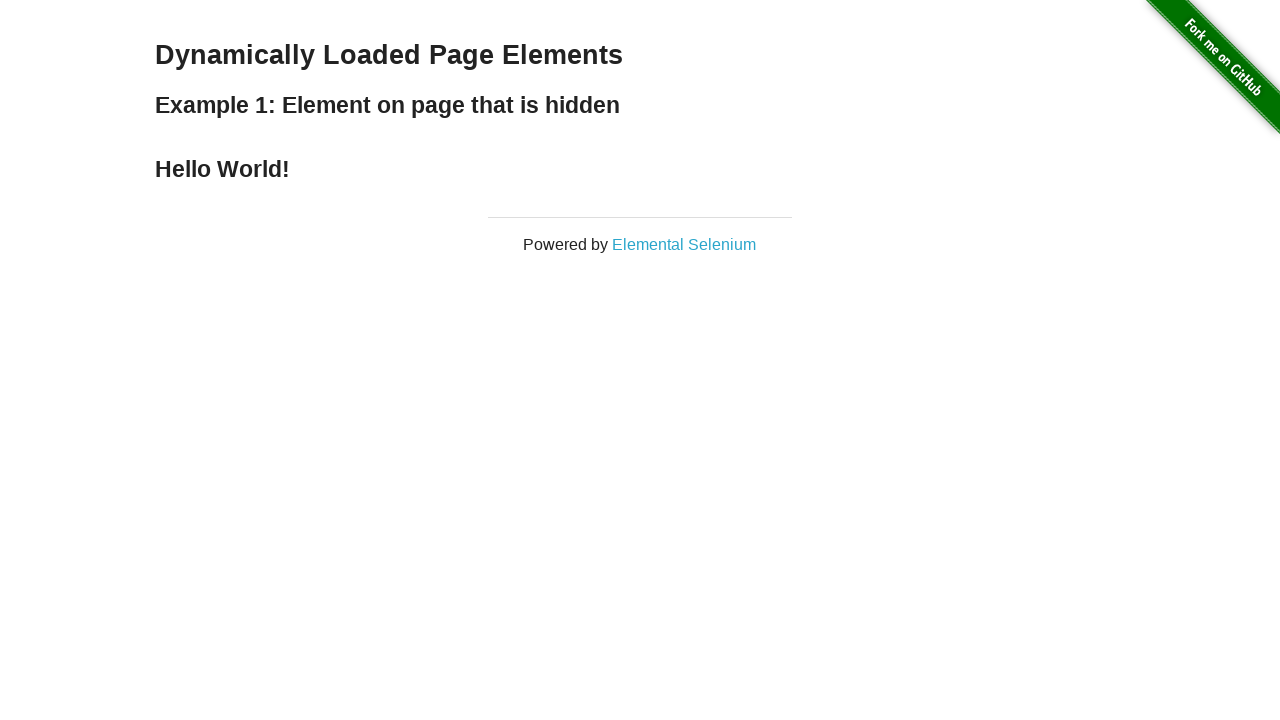

Confirmed finish element is visible
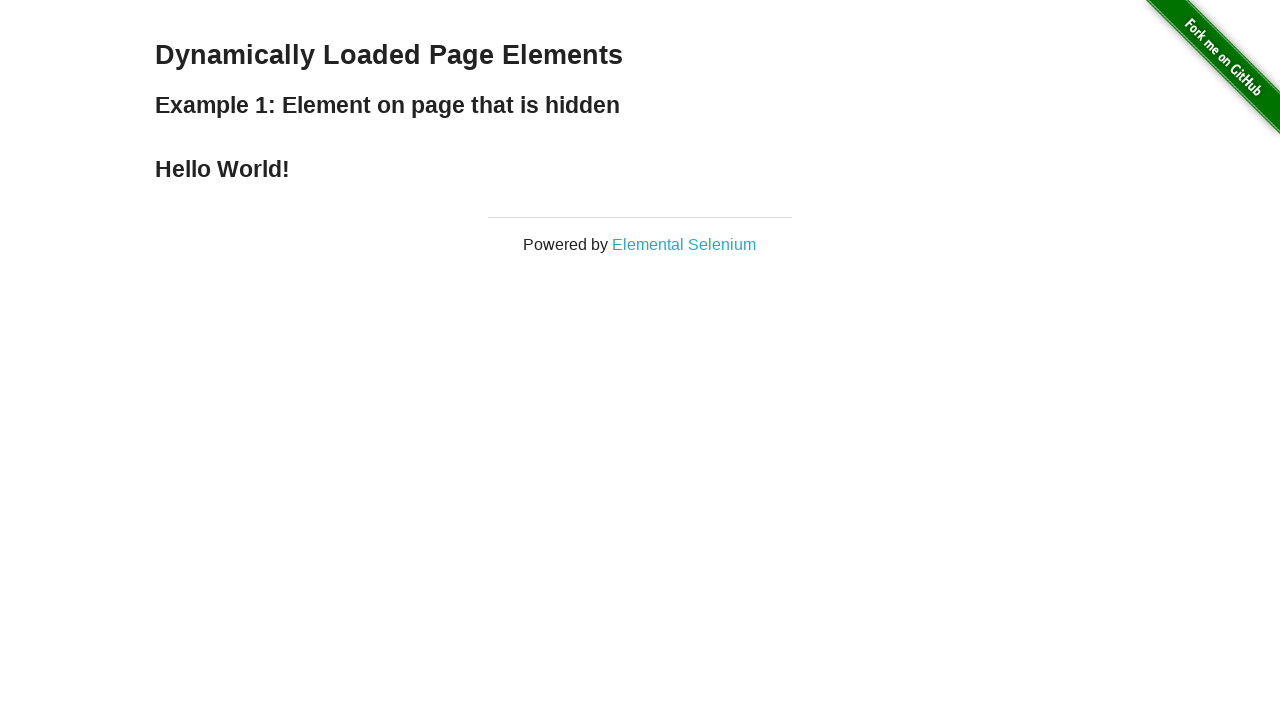

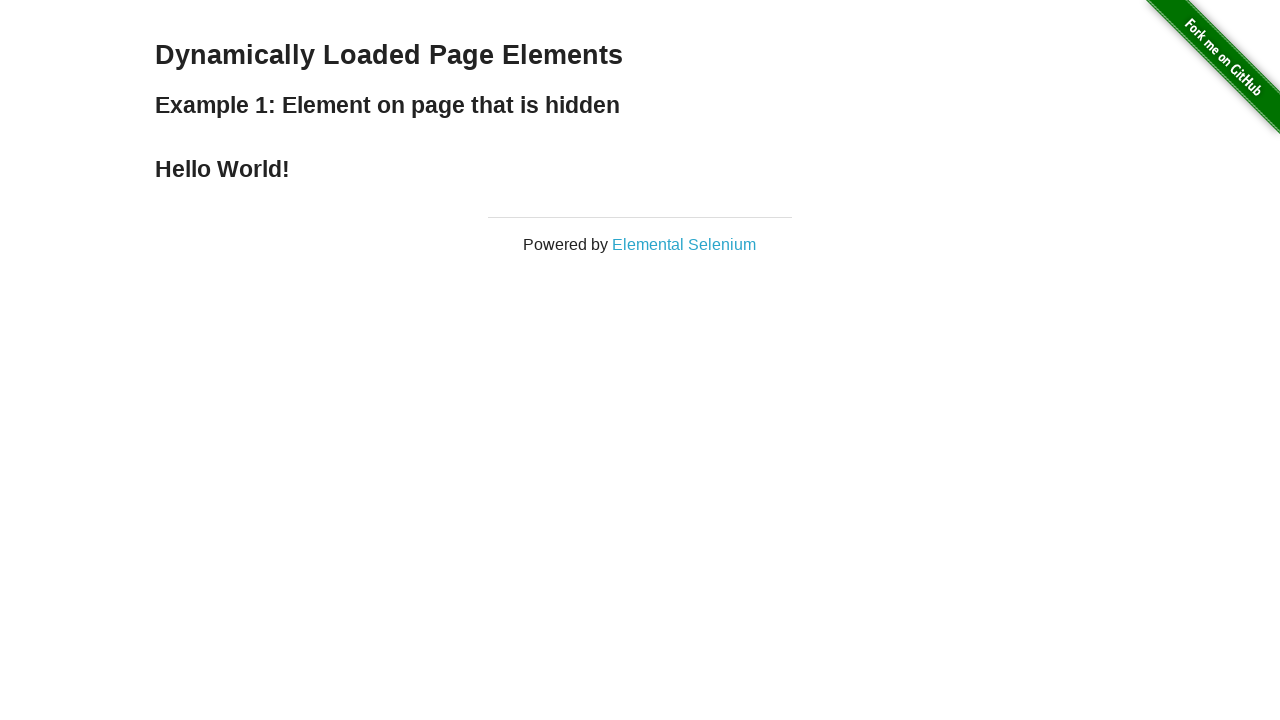